Tests that the complete all checkbox updates state when individual items are completed or cleared

Starting URL: https://demo.playwright.dev/todomvc

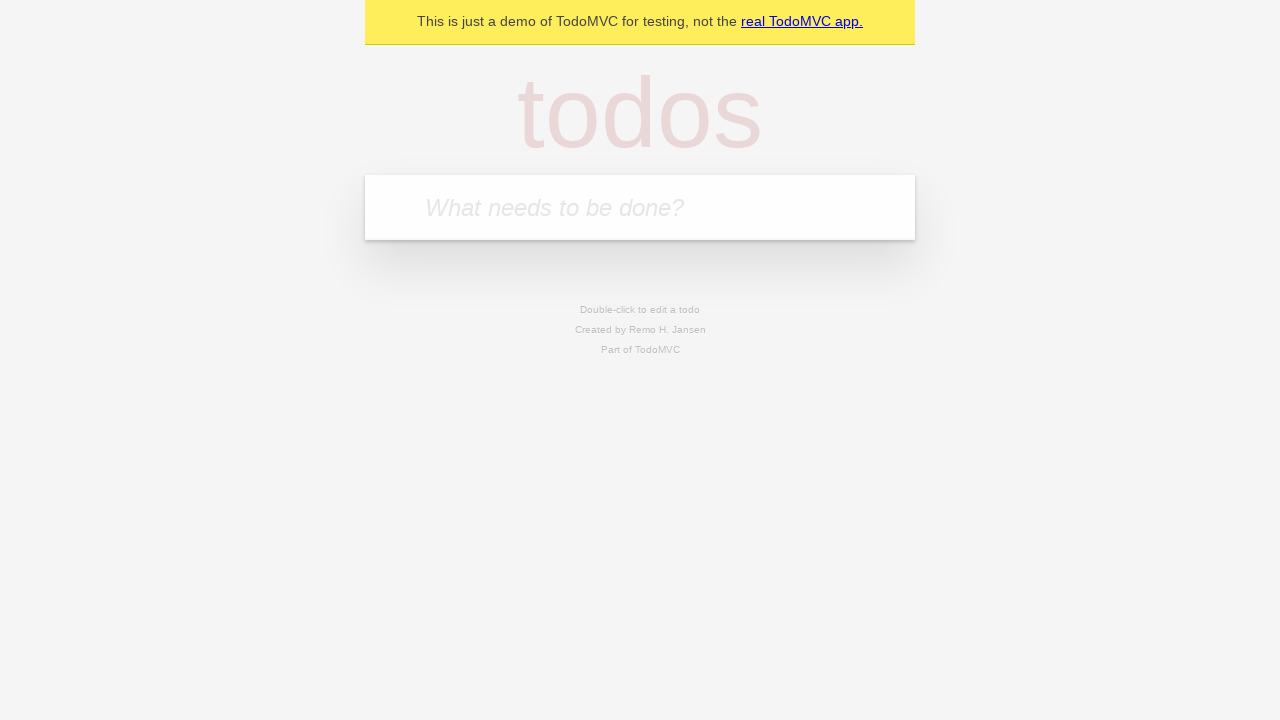

Filled todo input with 'buy some cheese' on internal:attr=[placeholder="What needs to be done?"i]
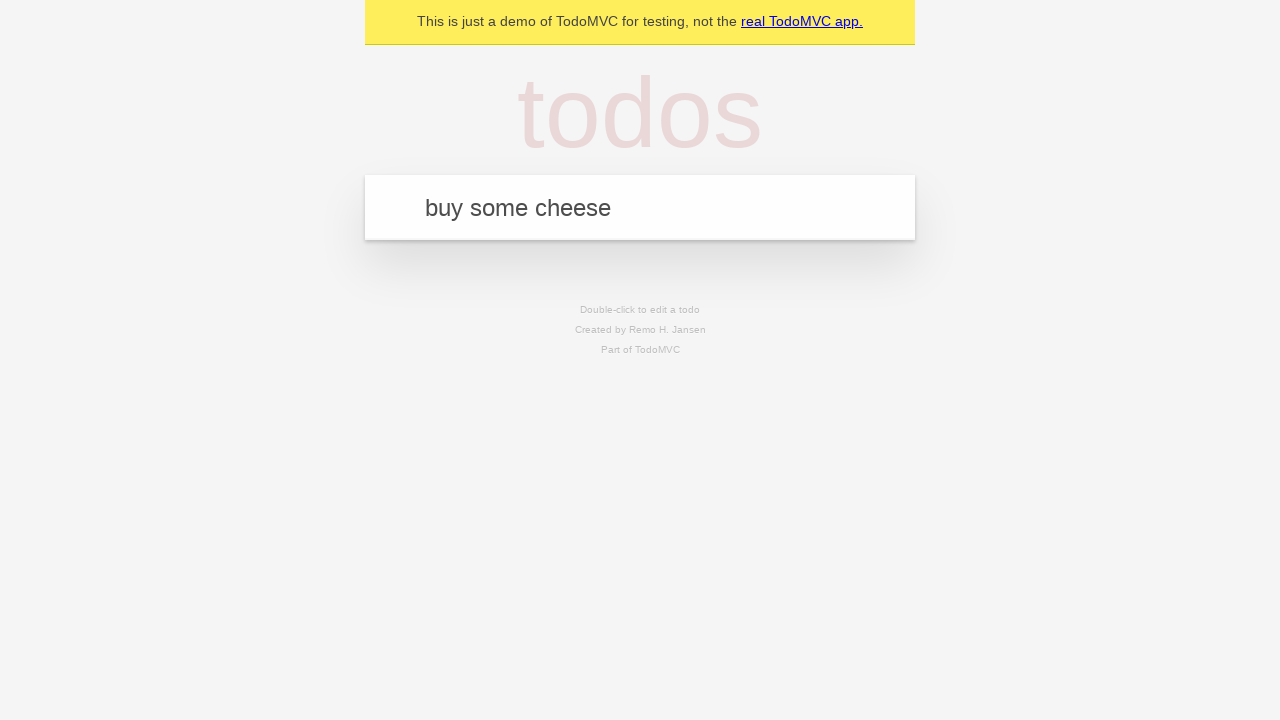

Pressed Enter to create first todo item on internal:attr=[placeholder="What needs to be done?"i]
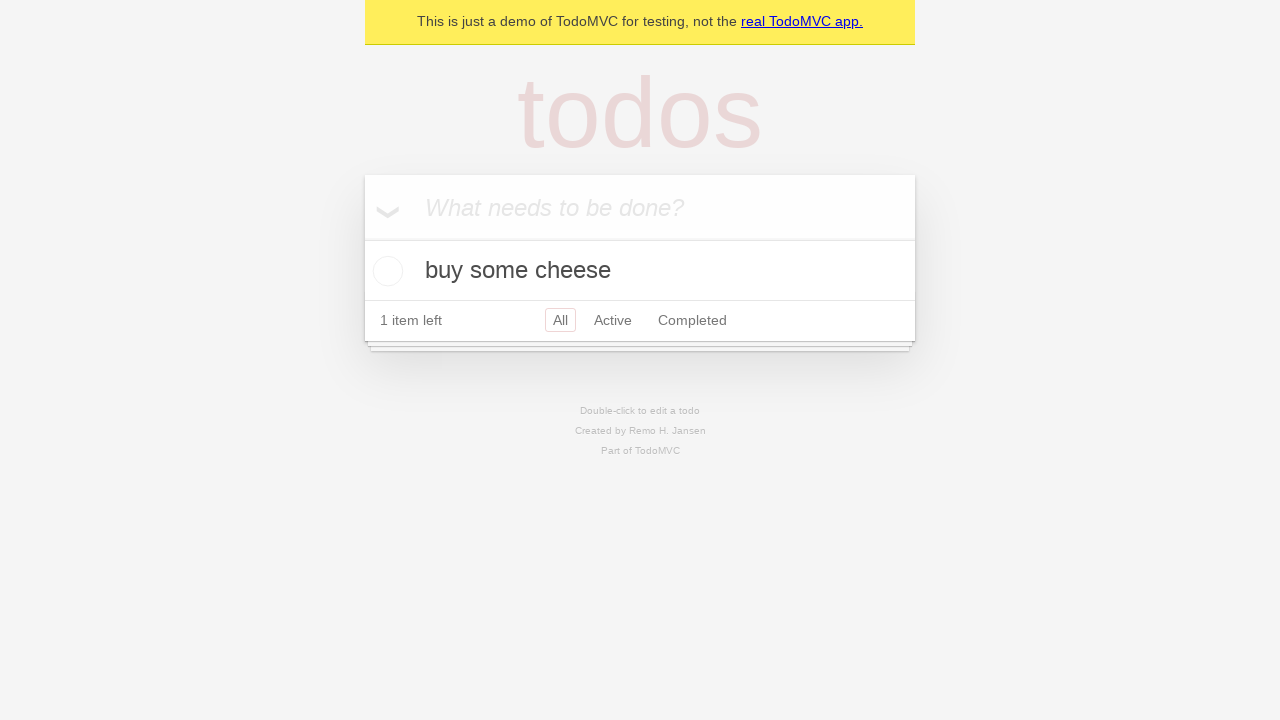

Filled todo input with 'feed the cat' on internal:attr=[placeholder="What needs to be done?"i]
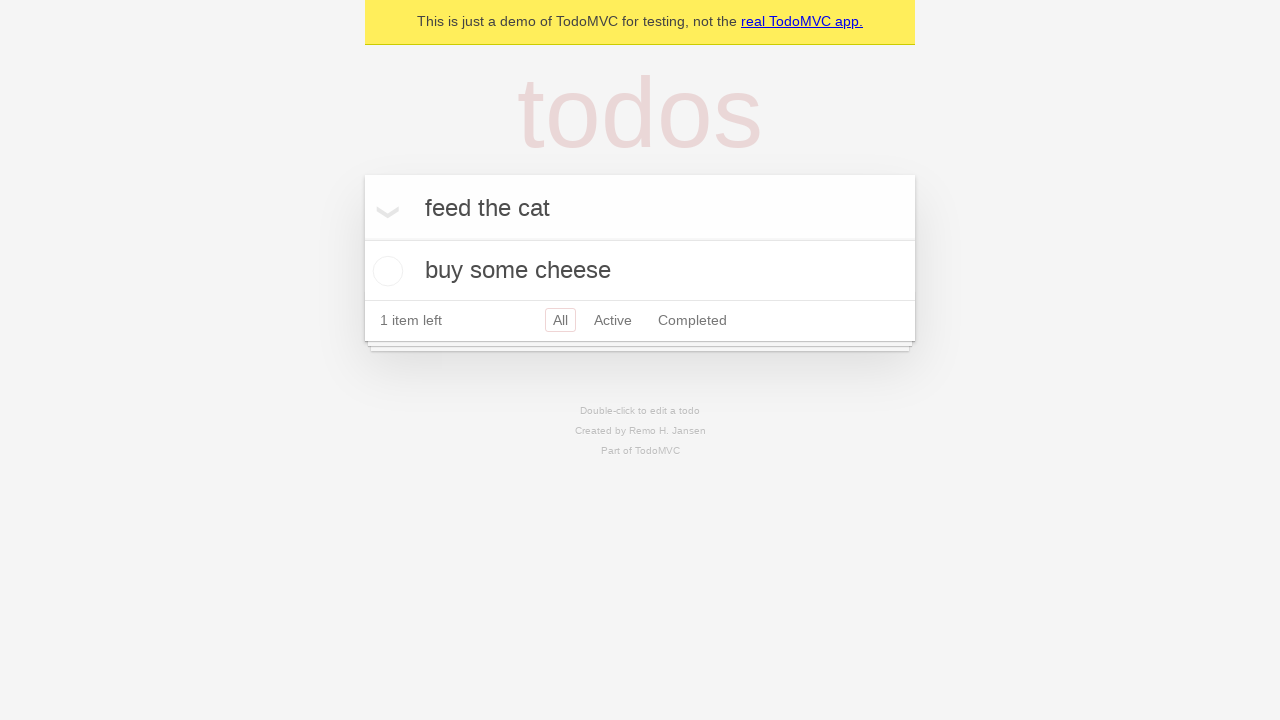

Pressed Enter to create second todo item on internal:attr=[placeholder="What needs to be done?"i]
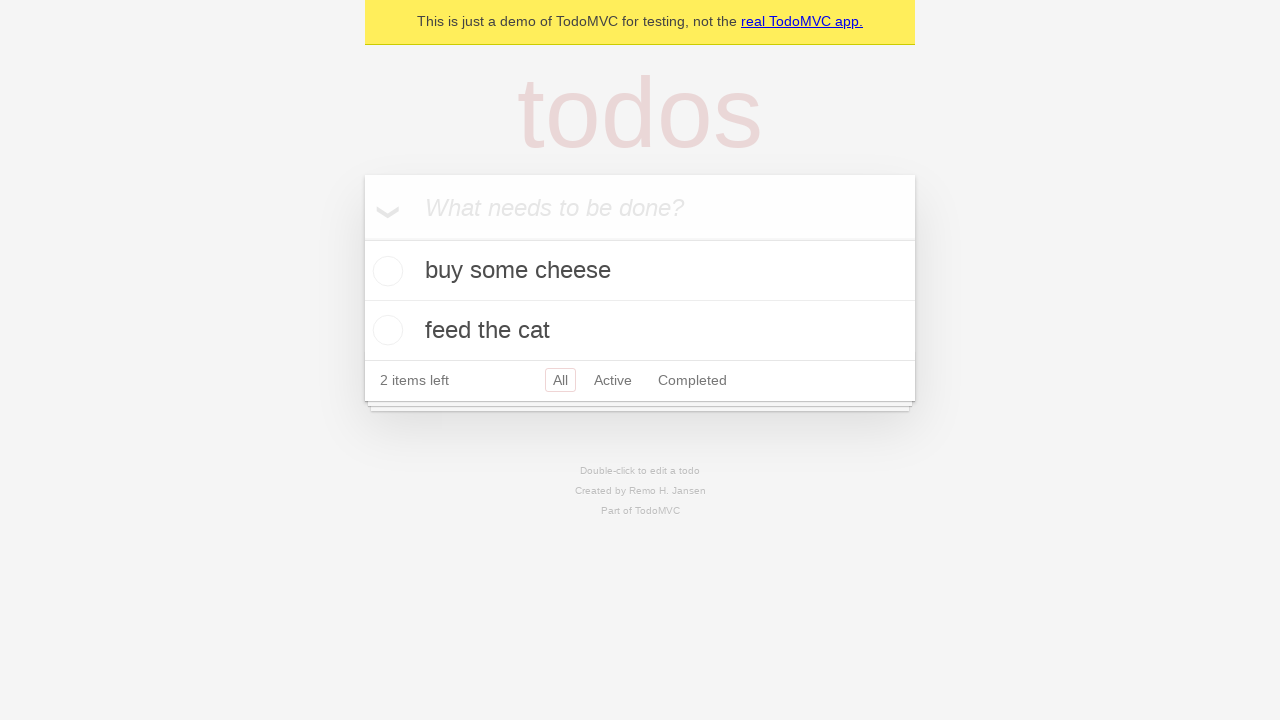

Filled todo input with 'book a doctors appointment' on internal:attr=[placeholder="What needs to be done?"i]
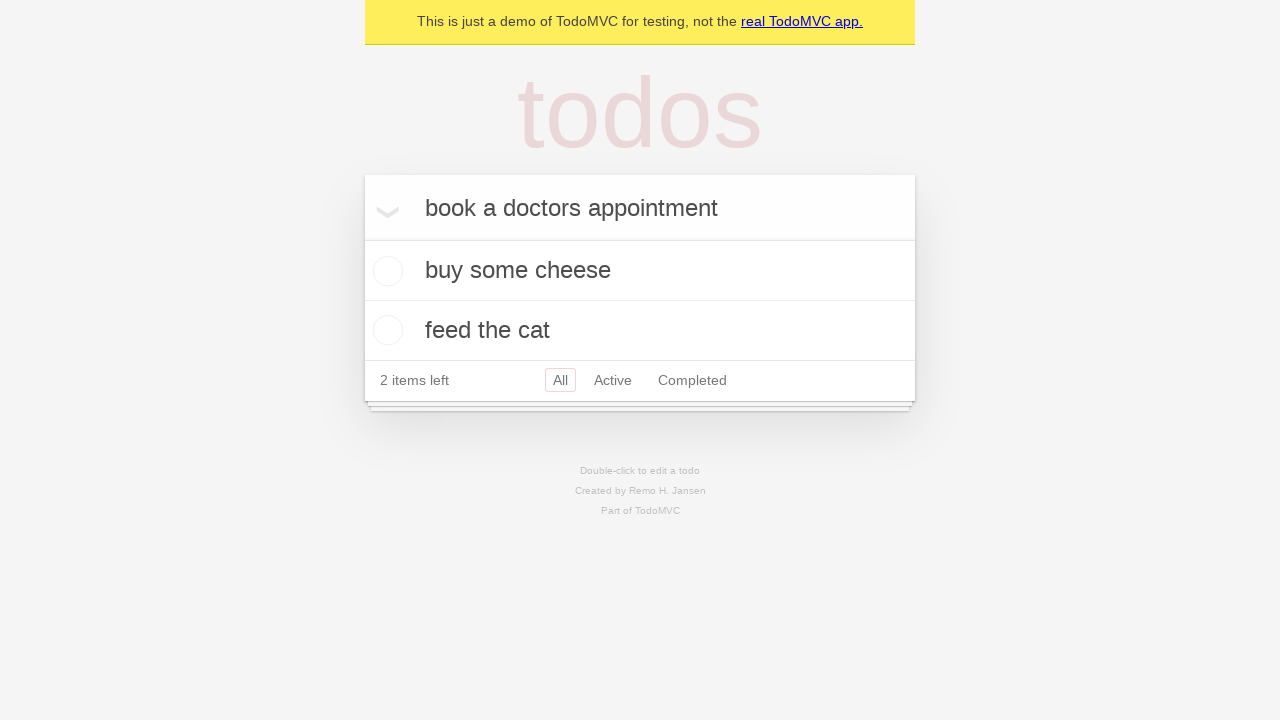

Pressed Enter to create third todo item on internal:attr=[placeholder="What needs to be done?"i]
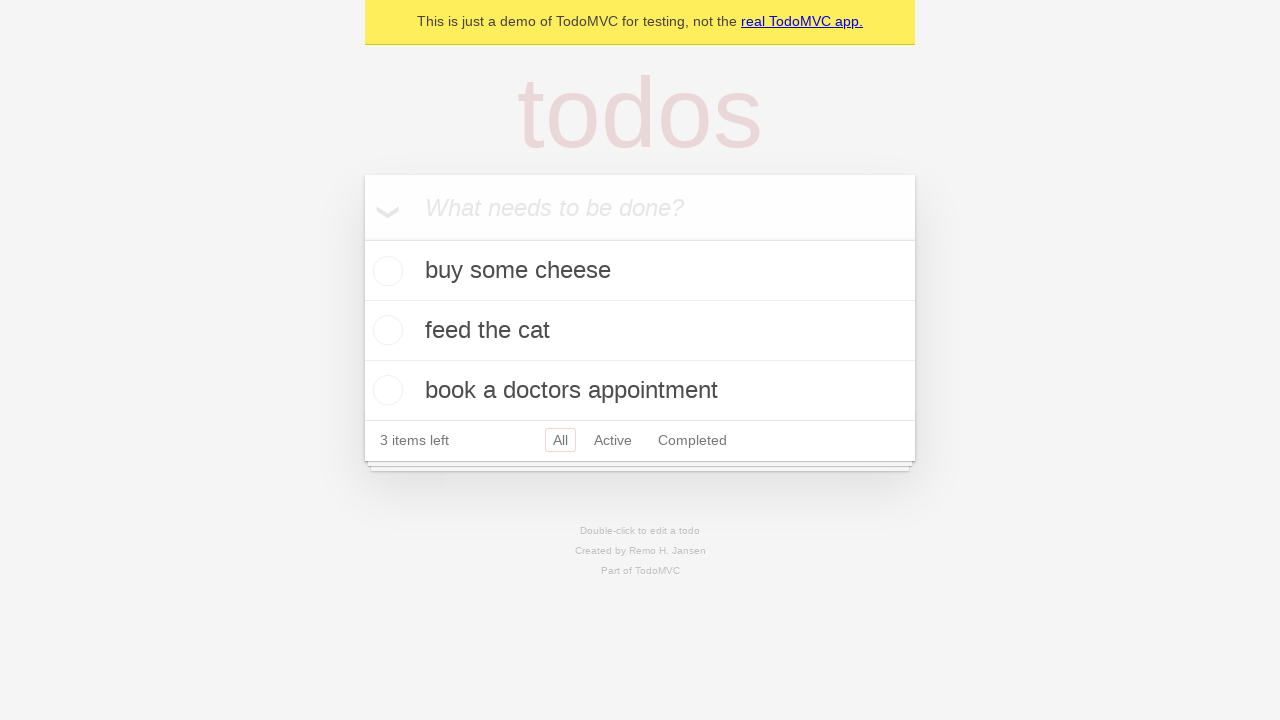

Clicked 'Mark all as complete' checkbox to check all items at (362, 238) on internal:label="Mark all as complete"i
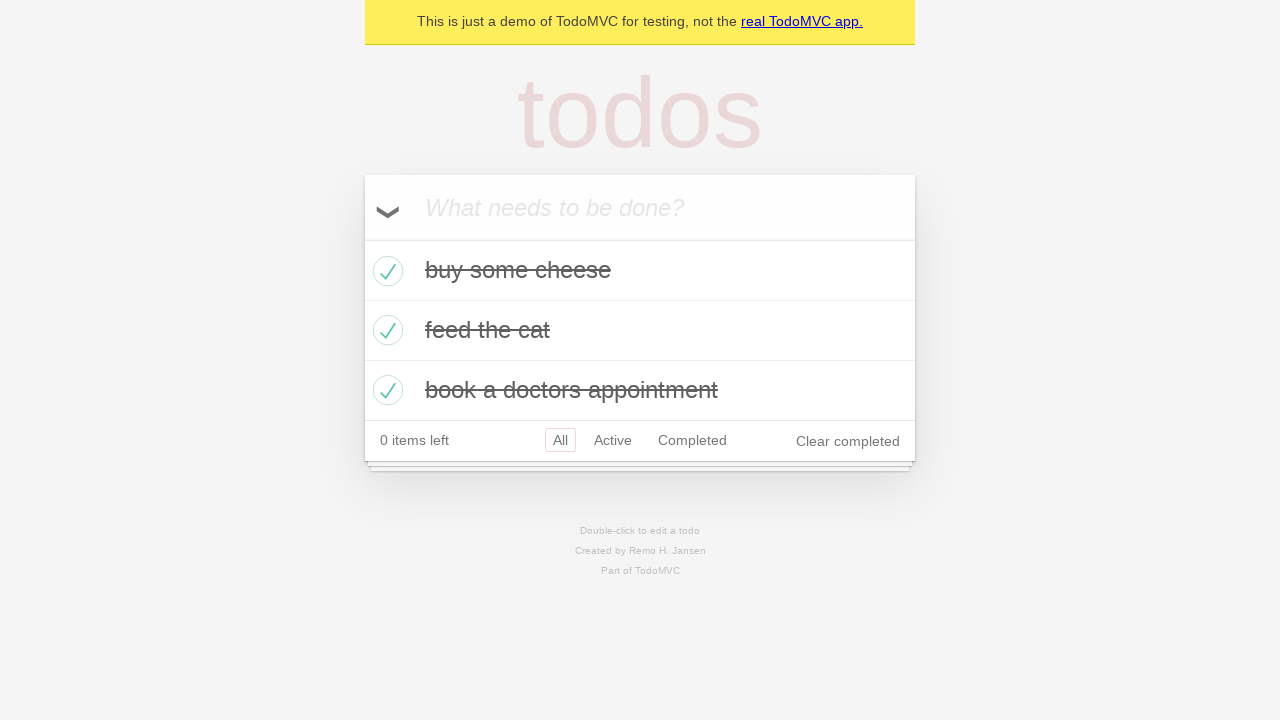

Unchecked the first todo item checkbox at (385, 271) on internal:testid=[data-testid="todo-item"s] >> nth=0 >> internal:role=checkbox
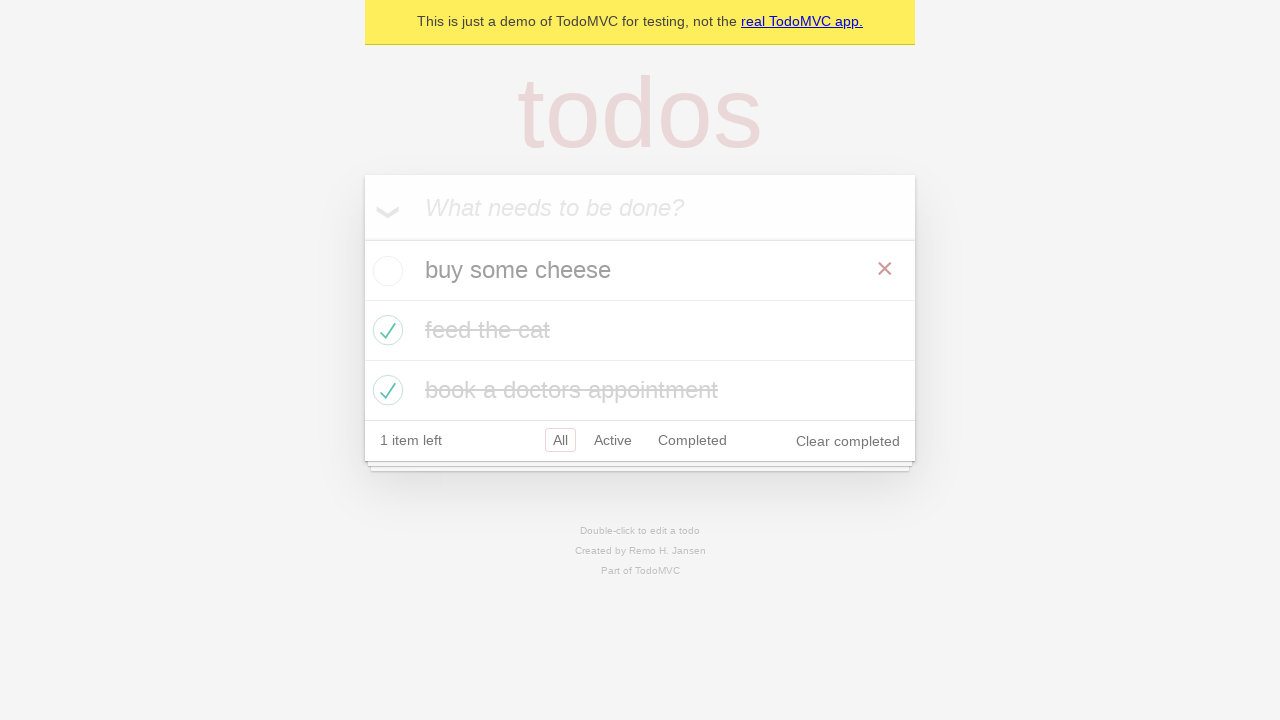

Checked the first todo item checkbox again at (385, 271) on internal:testid=[data-testid="todo-item"s] >> nth=0 >> internal:role=checkbox
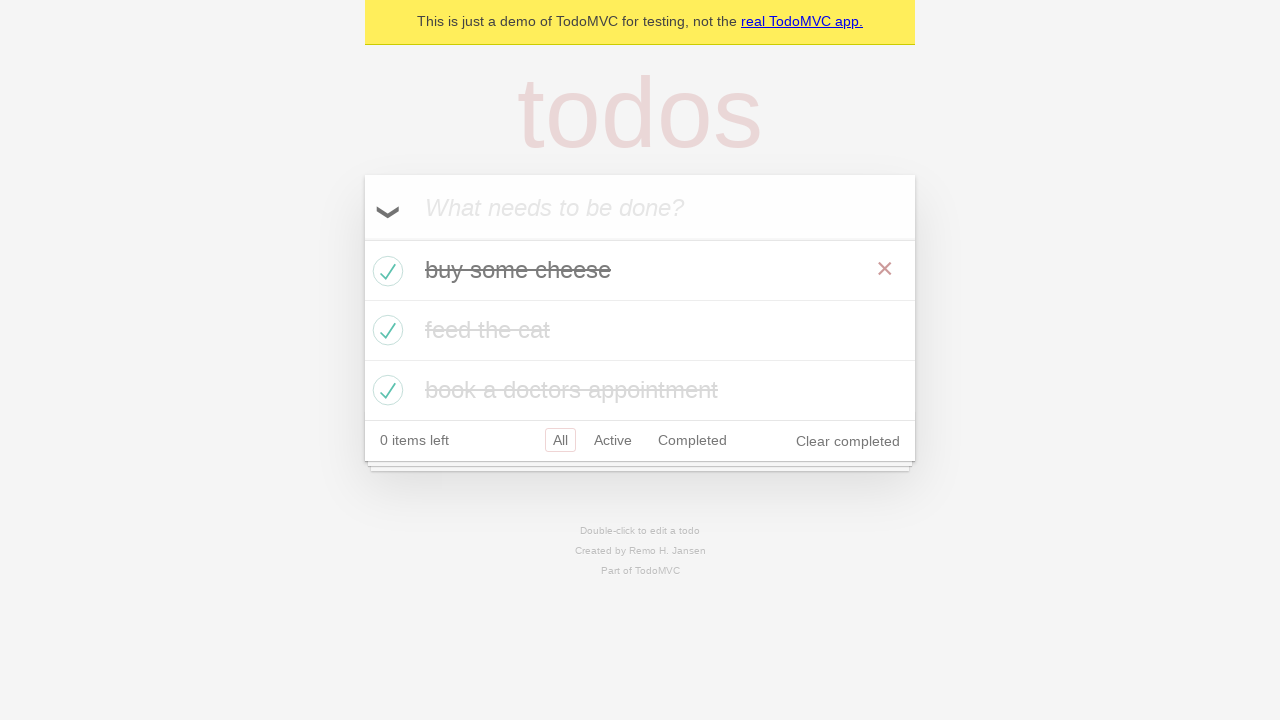

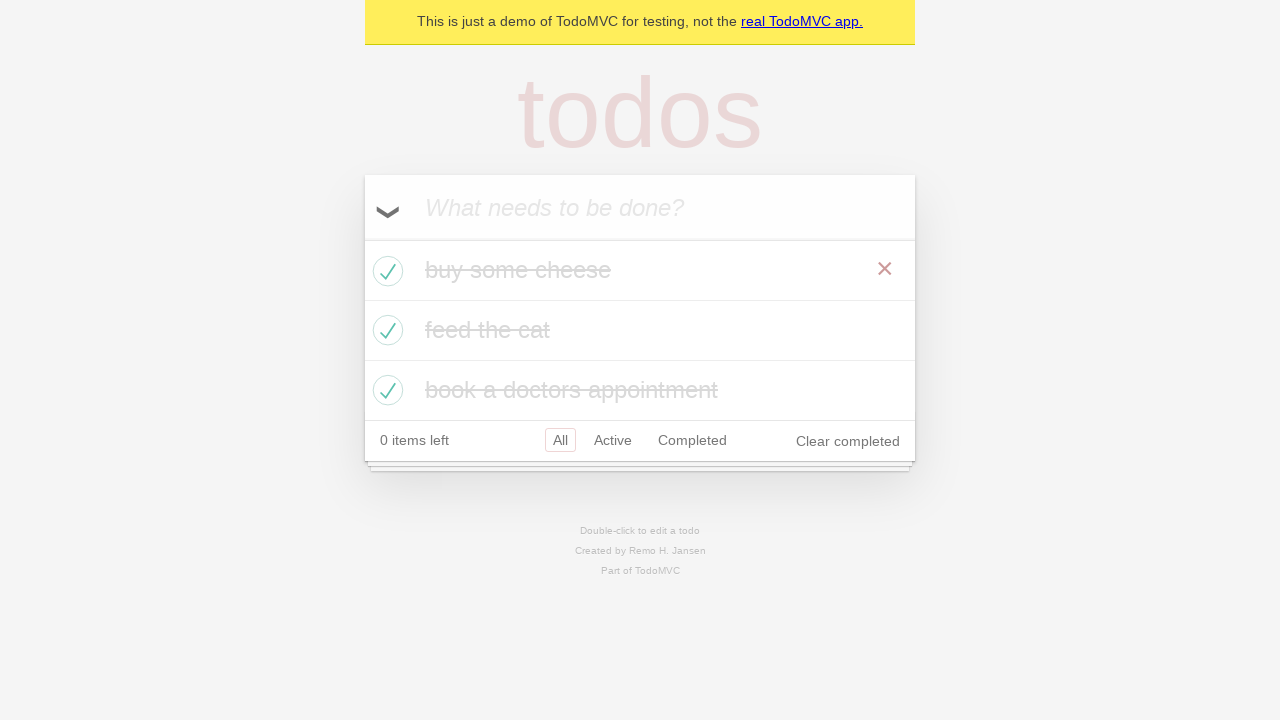